Tests clicking the Courses link and verifying redirect to the expected URL

Starting URL: https://courses.uet.vnu.edu.vn/

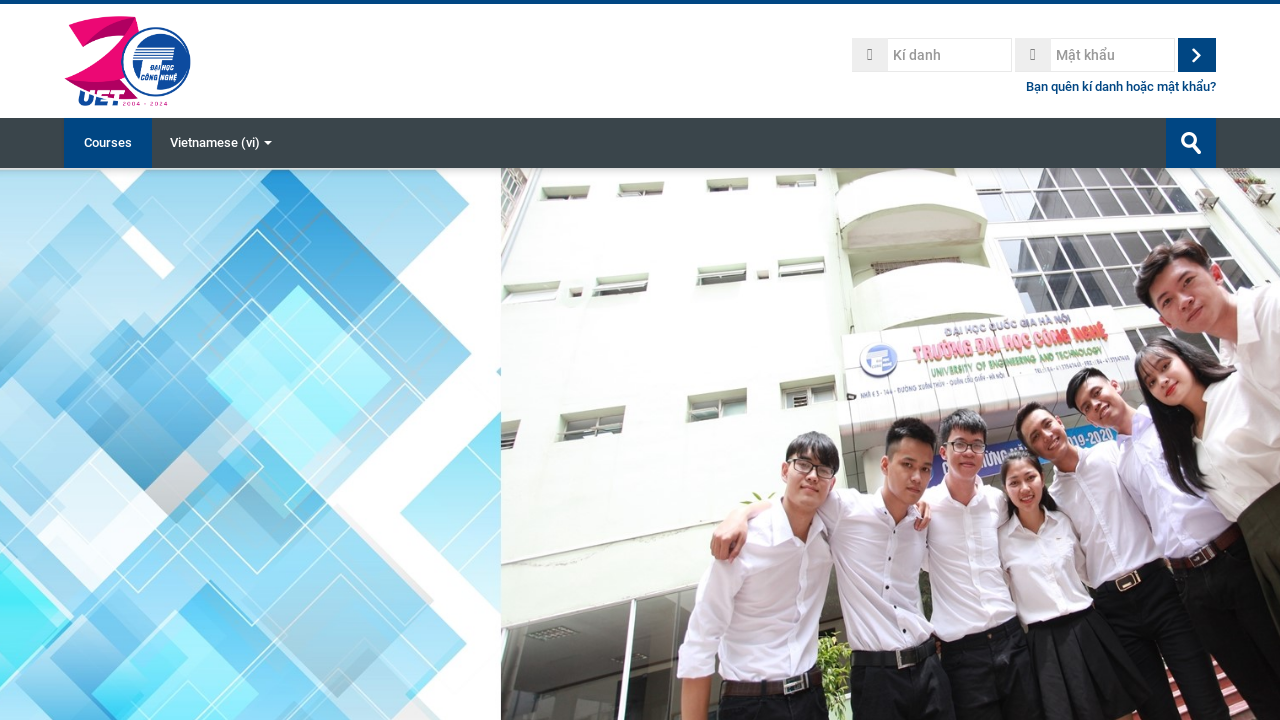

Clicked the Courses link at (108, 143) on xpath=//a[text()='Courses']
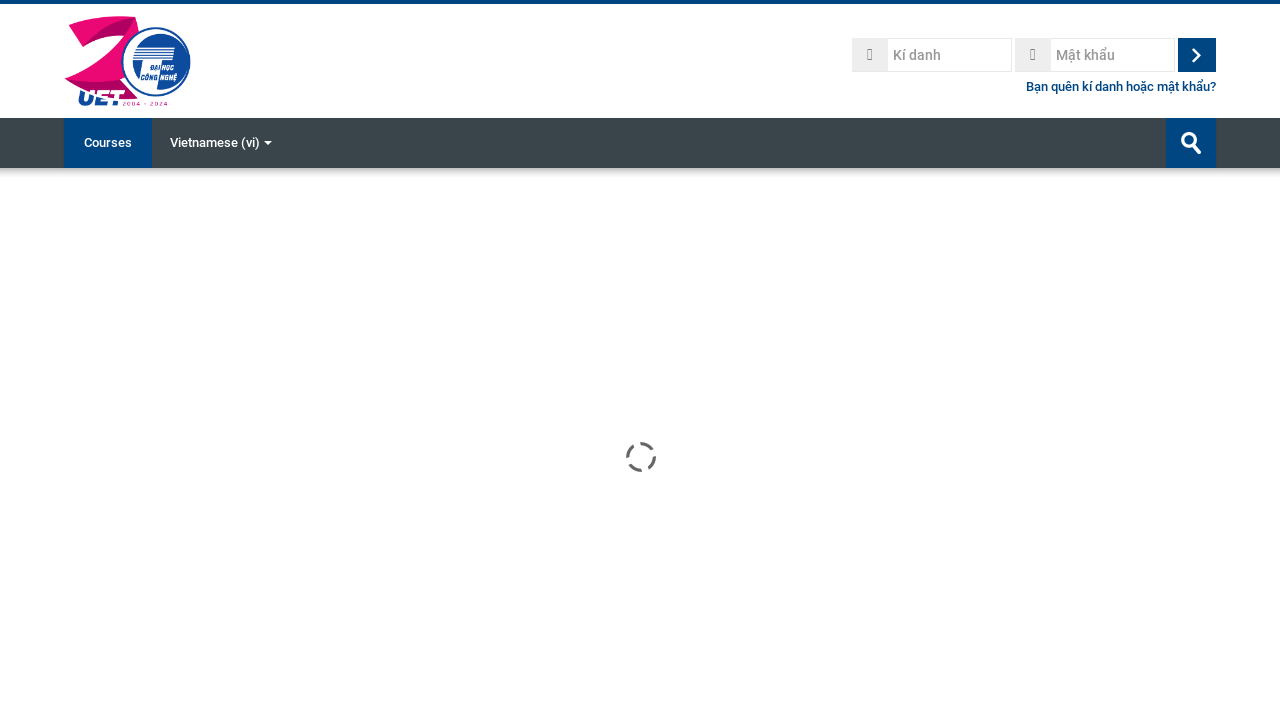

Waited for page to load with networkidle state
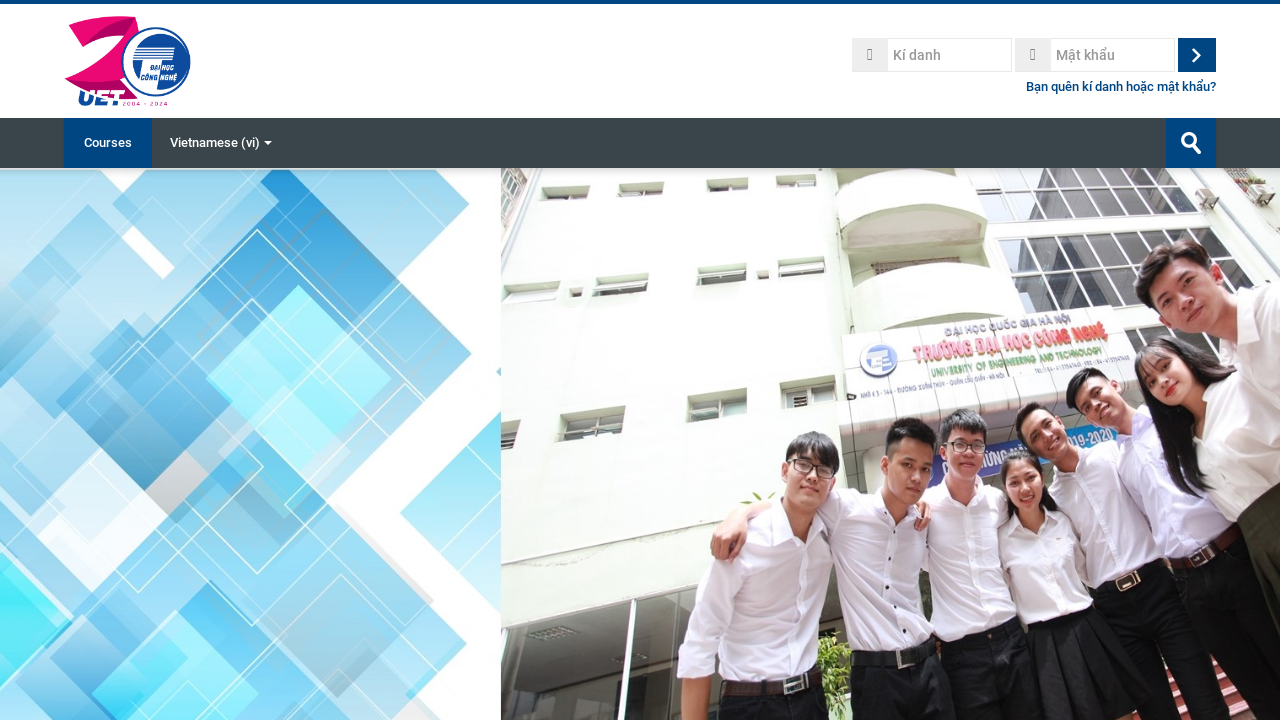

Verified redirect to expected URL: https://courses.uet.vnu.edu.vn/?redirect=0
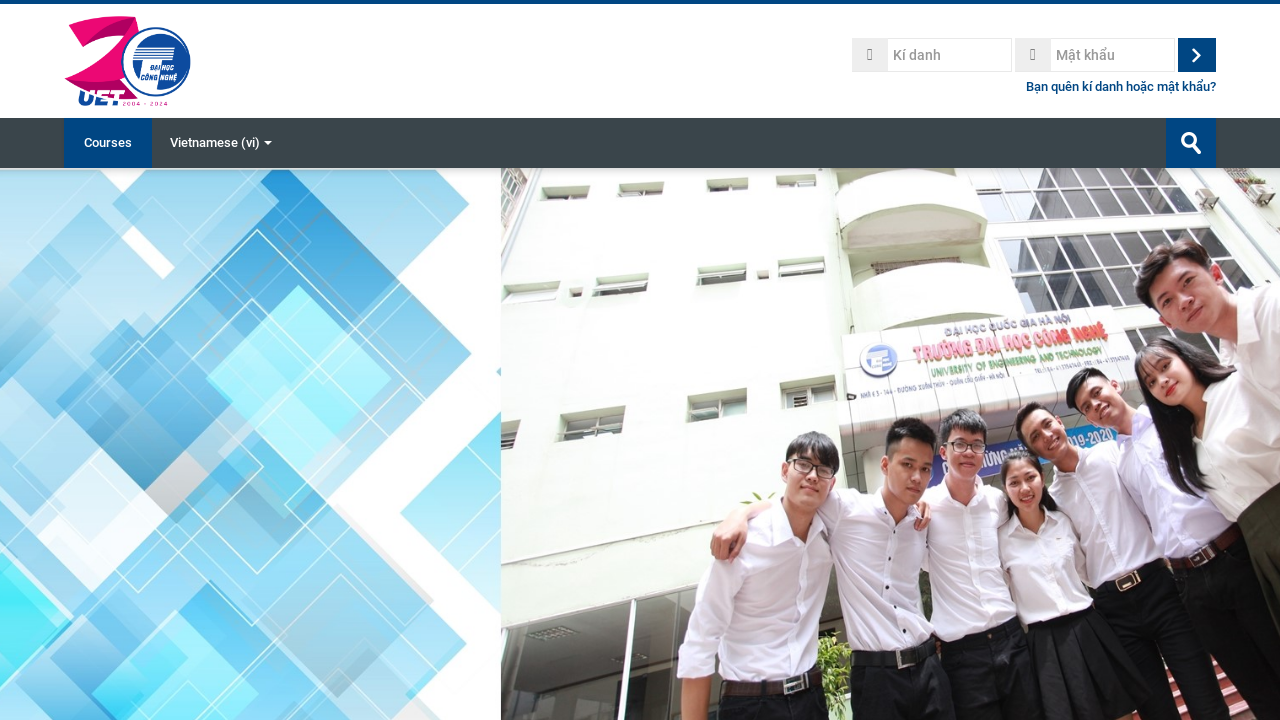

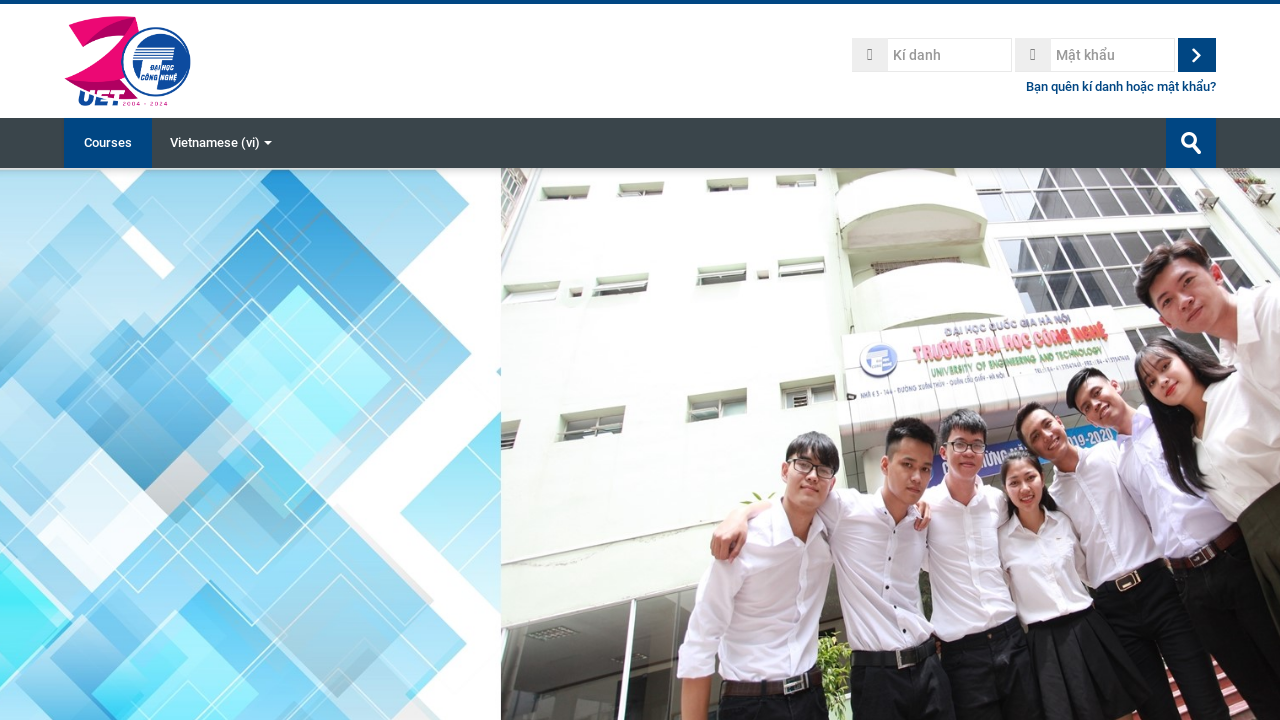